Tests an Angular practice form by checking a checkbox, selecting gender, filling a password, submitting the form, then navigating to shop and interacting with product cards

Starting URL: https://rahulshettyacademy.com/angularpractice/

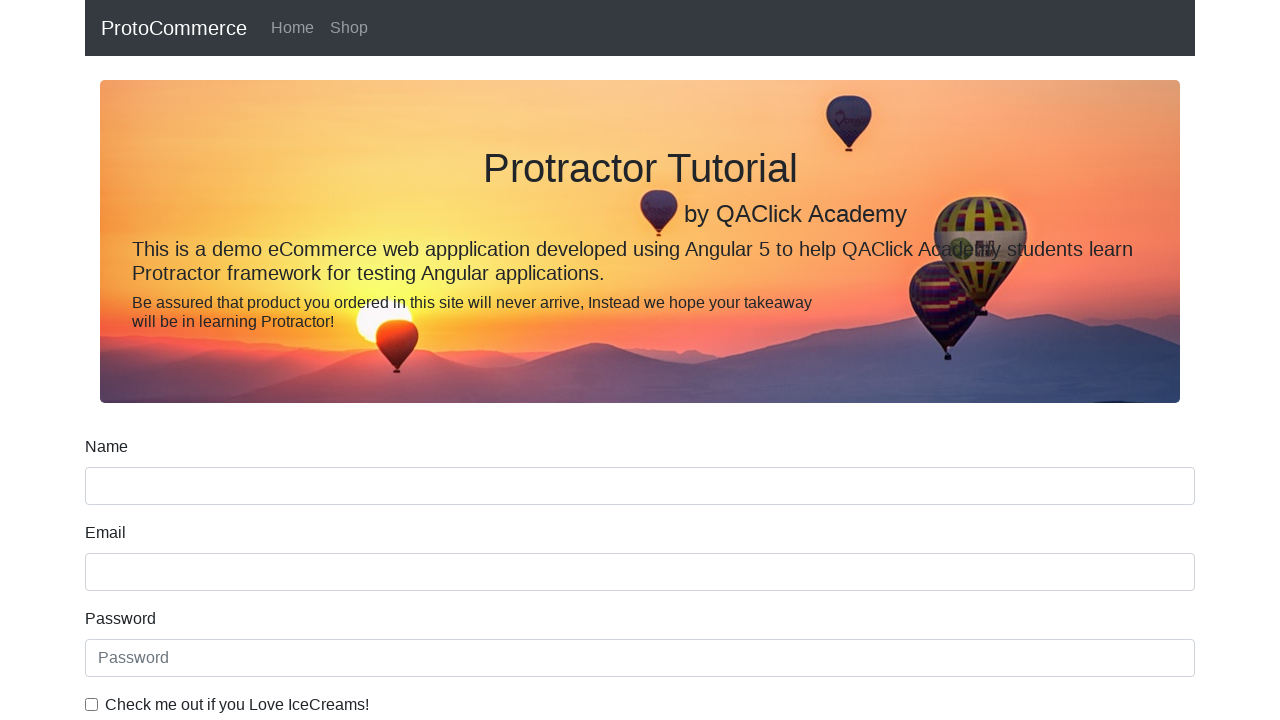

Clicked ice cream checkbox at (92, 704) on internal:label="Check me out if you Love IceCreams!"i
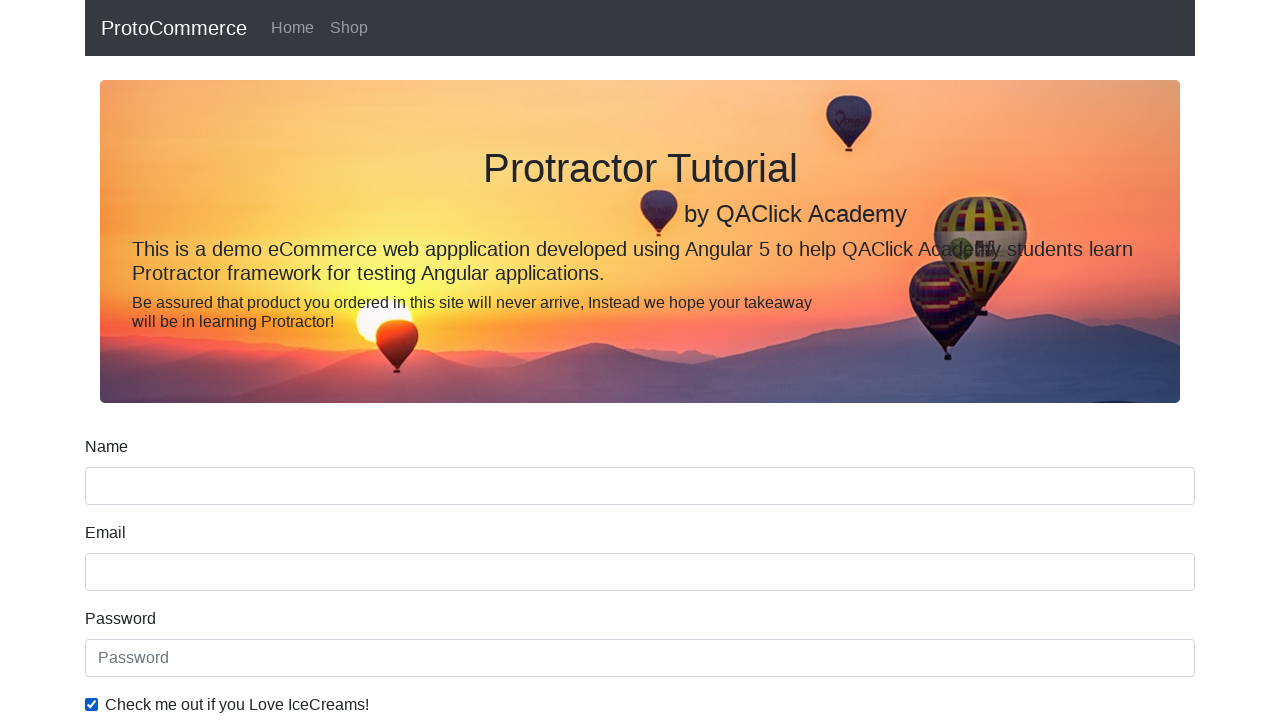

Selected 'Female' from gender dropdown on internal:label="Gender"i
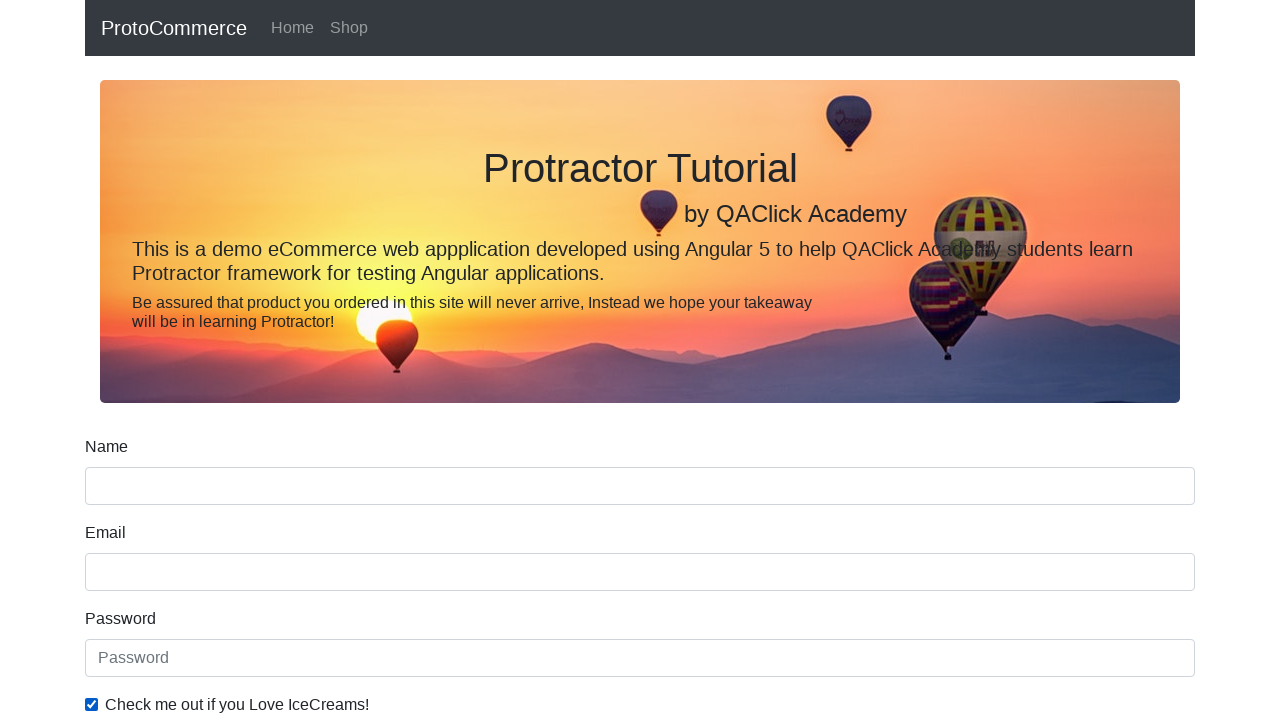

Filled password field with 'SecureTest456' on internal:attr=[placeholder="Password"i]
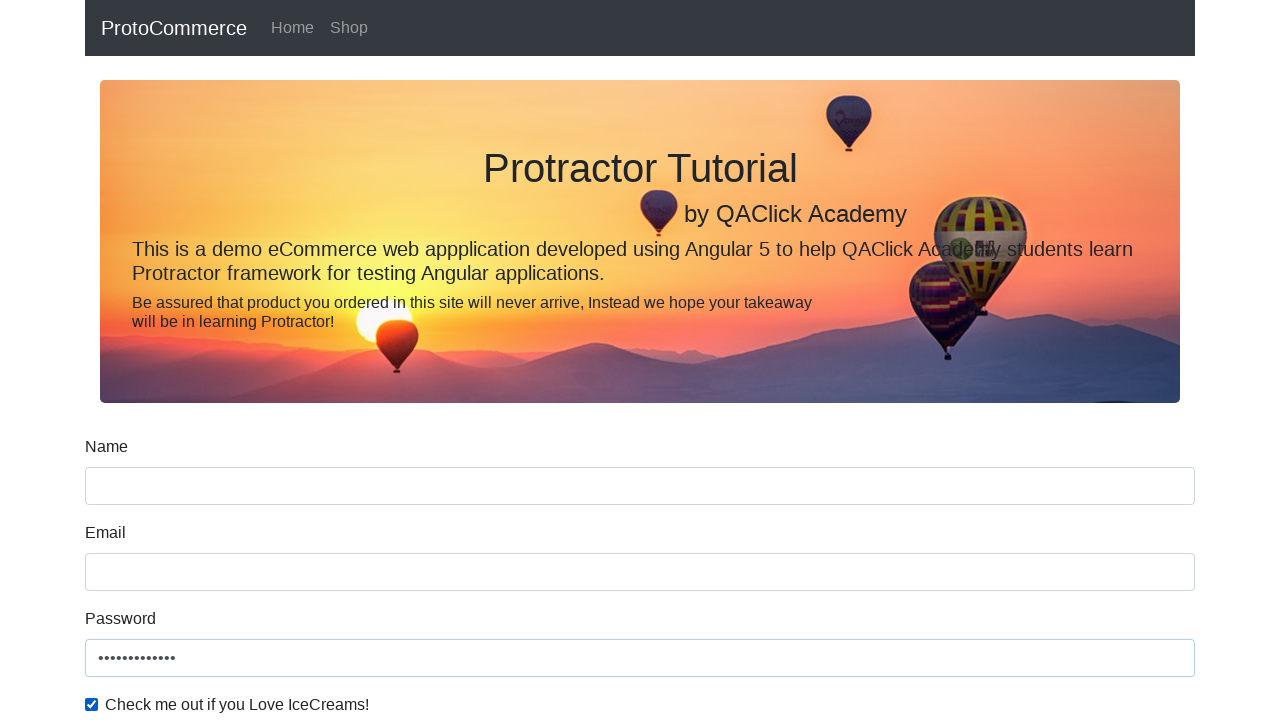

Clicked Submit button to submit the form at (123, 491) on internal:role=button[name="Submit"i]
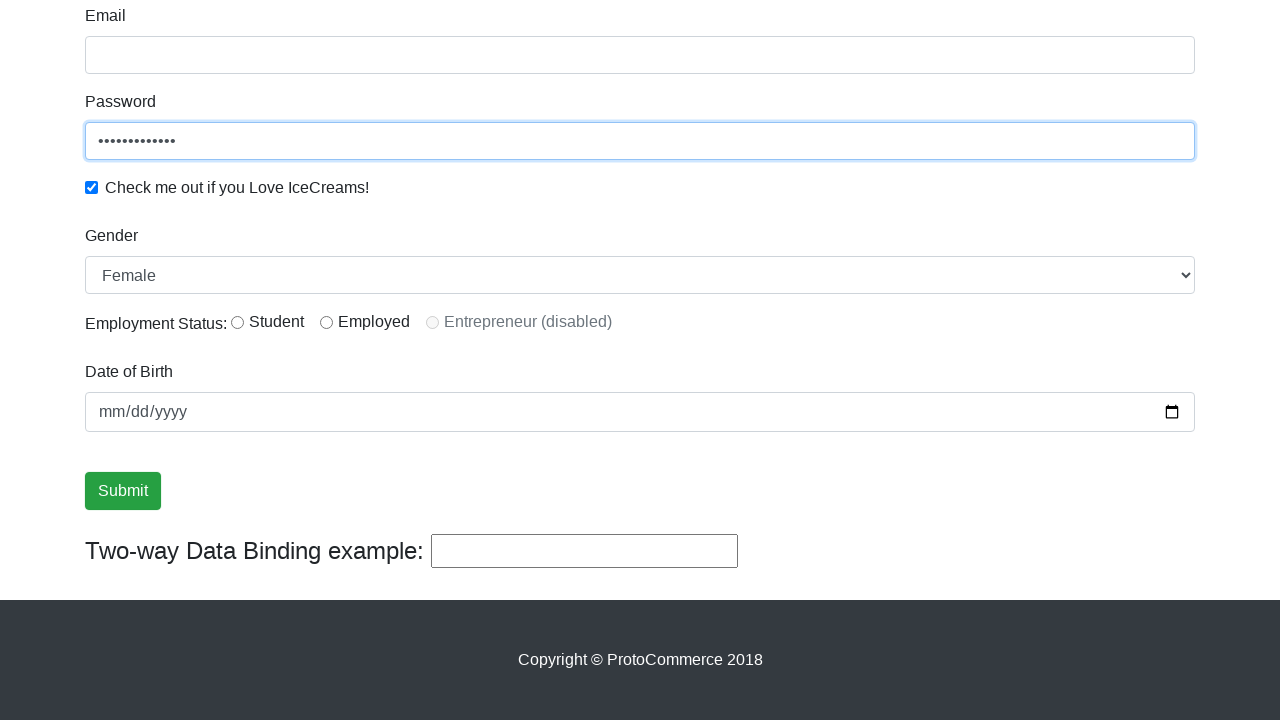

Form submission success message appeared
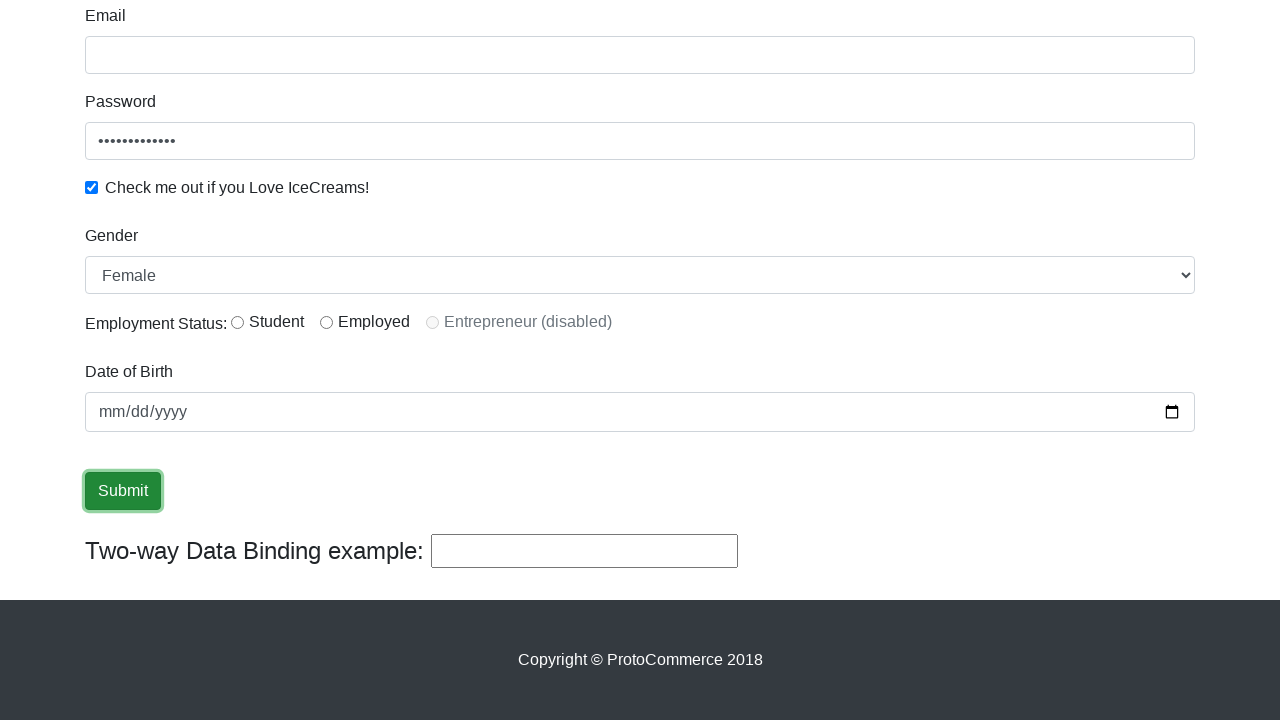

Clicked Shop link to navigate to shop page at (349, 28) on internal:role=link[name="Shop"i]
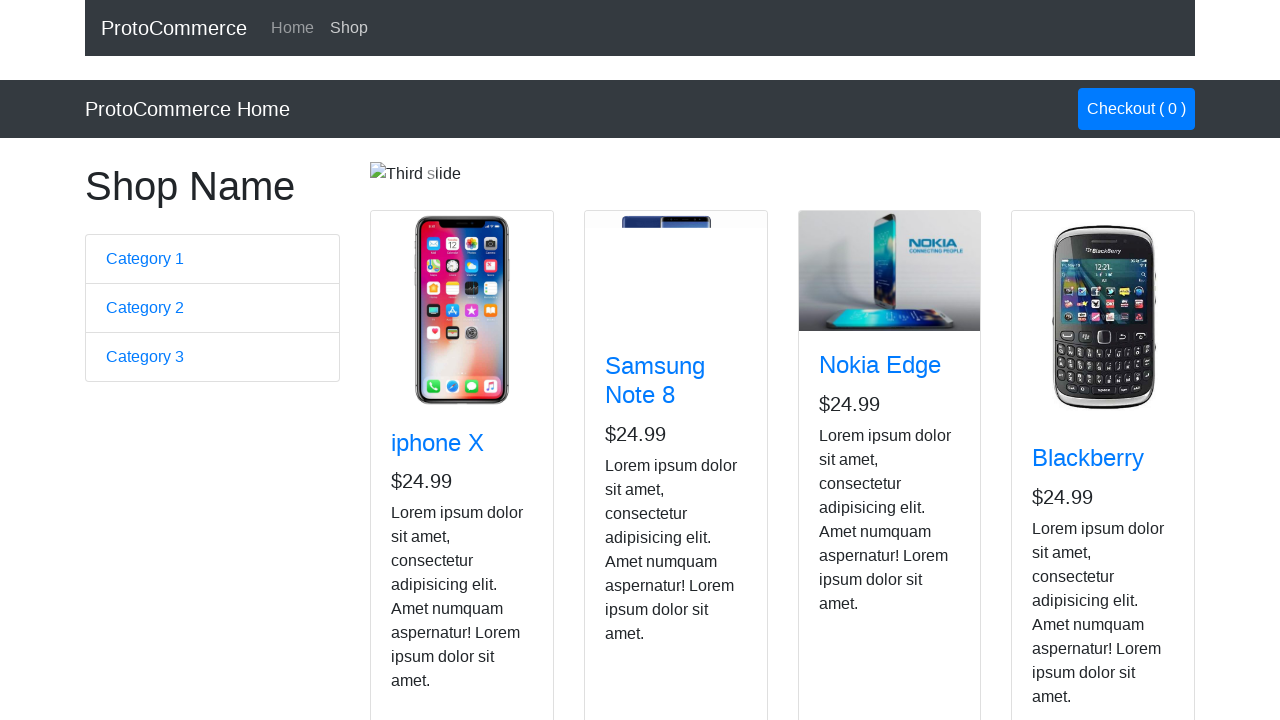

Clicked button on Nokia Edge product card at (854, 528) on app-card >> internal:has-text="Nokia Edge"i >> internal:role=button
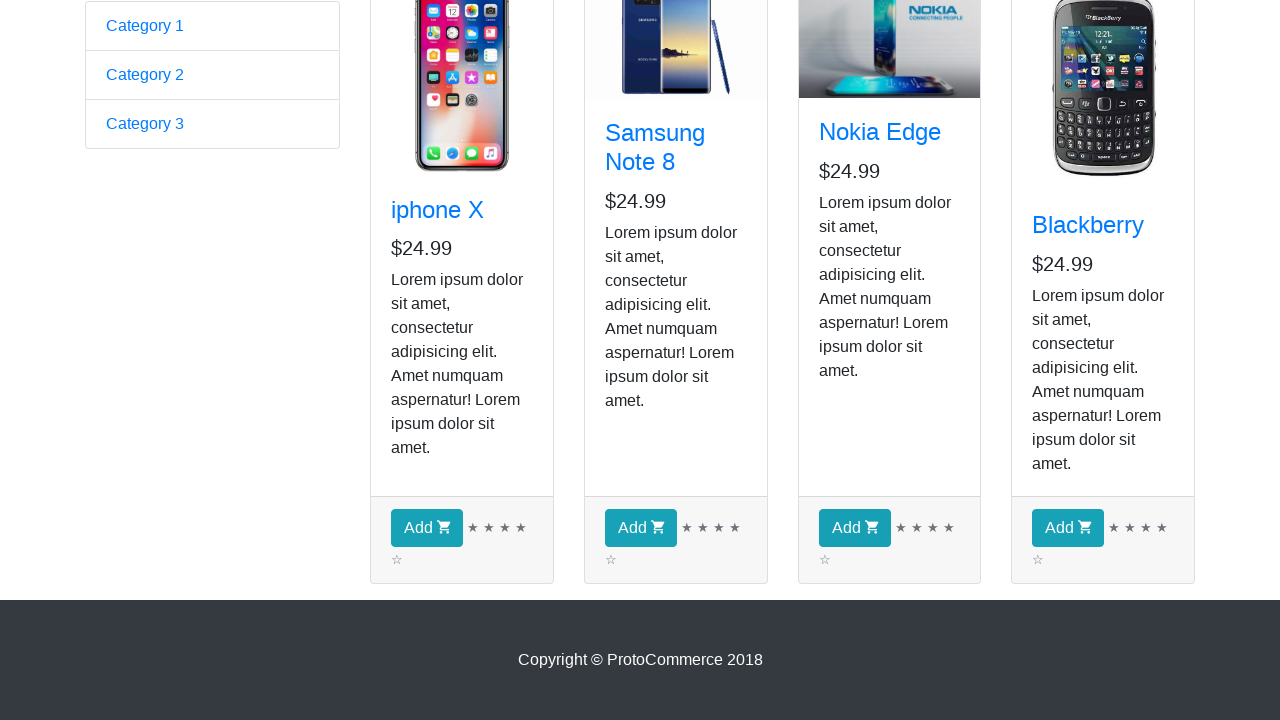

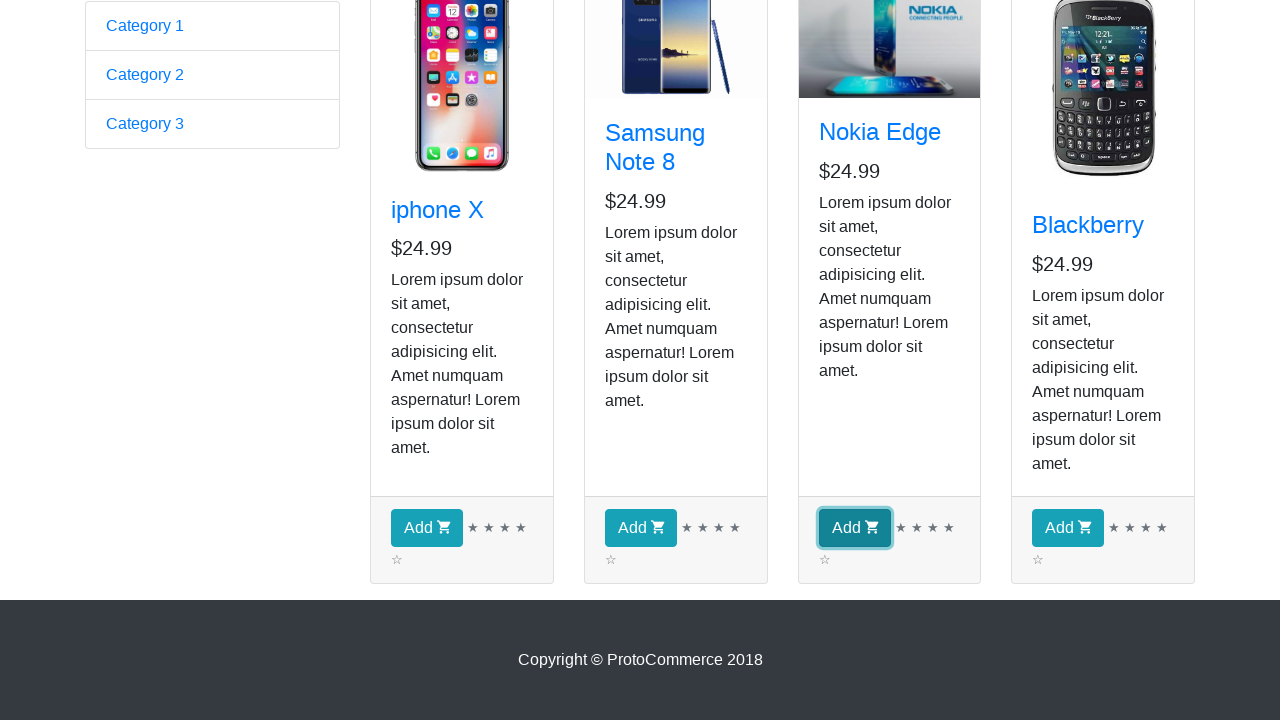